Tests alert handling functionality by triggering different types of alerts (simple alert and confirmation dialog) and interacting with them

Starting URL: https://rahulshettyacademy.com/AutomationPractice/

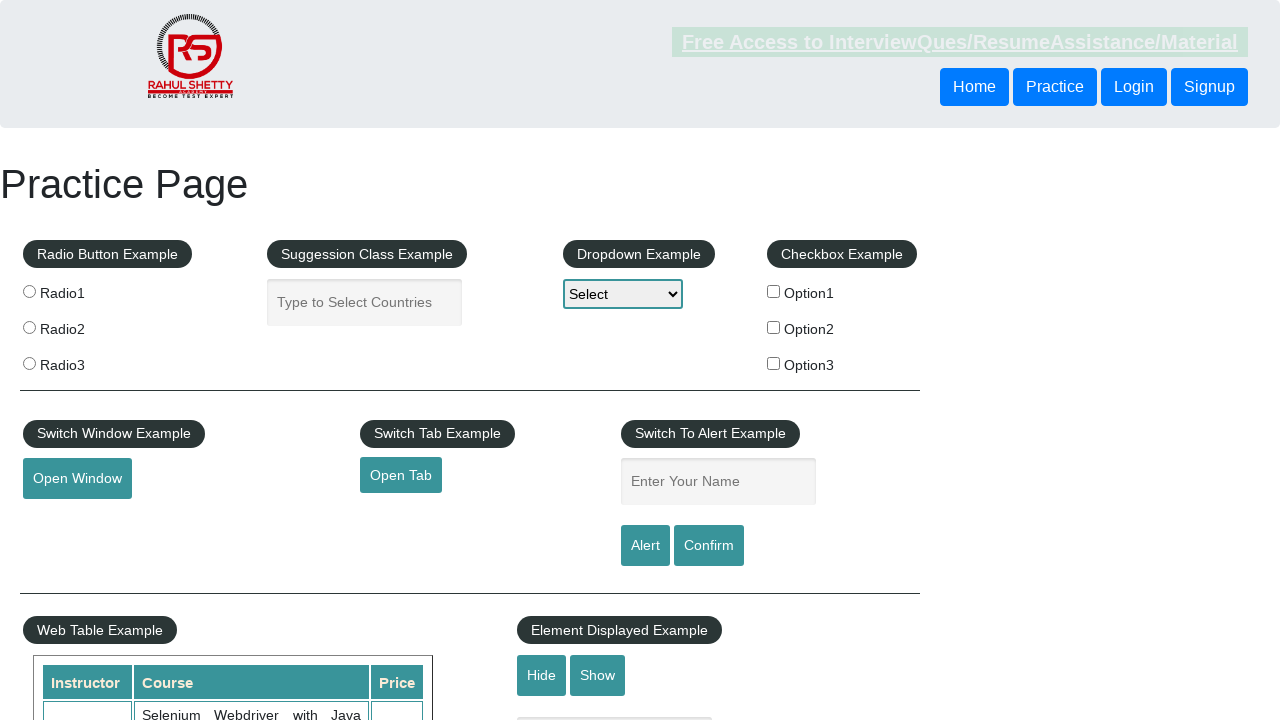

Filled name field with 'Dami' on #name
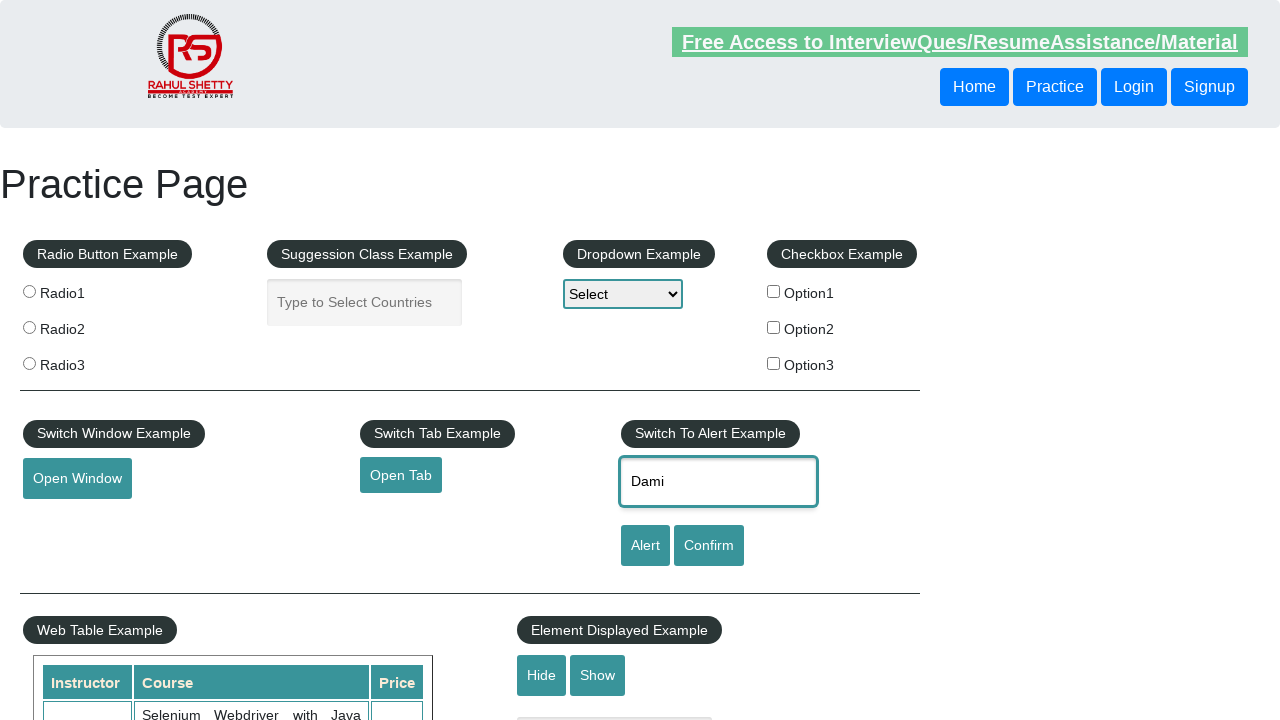

Clicked alert button to trigger simple alert at (645, 546) on xpath=//input[@id='alertbtn']
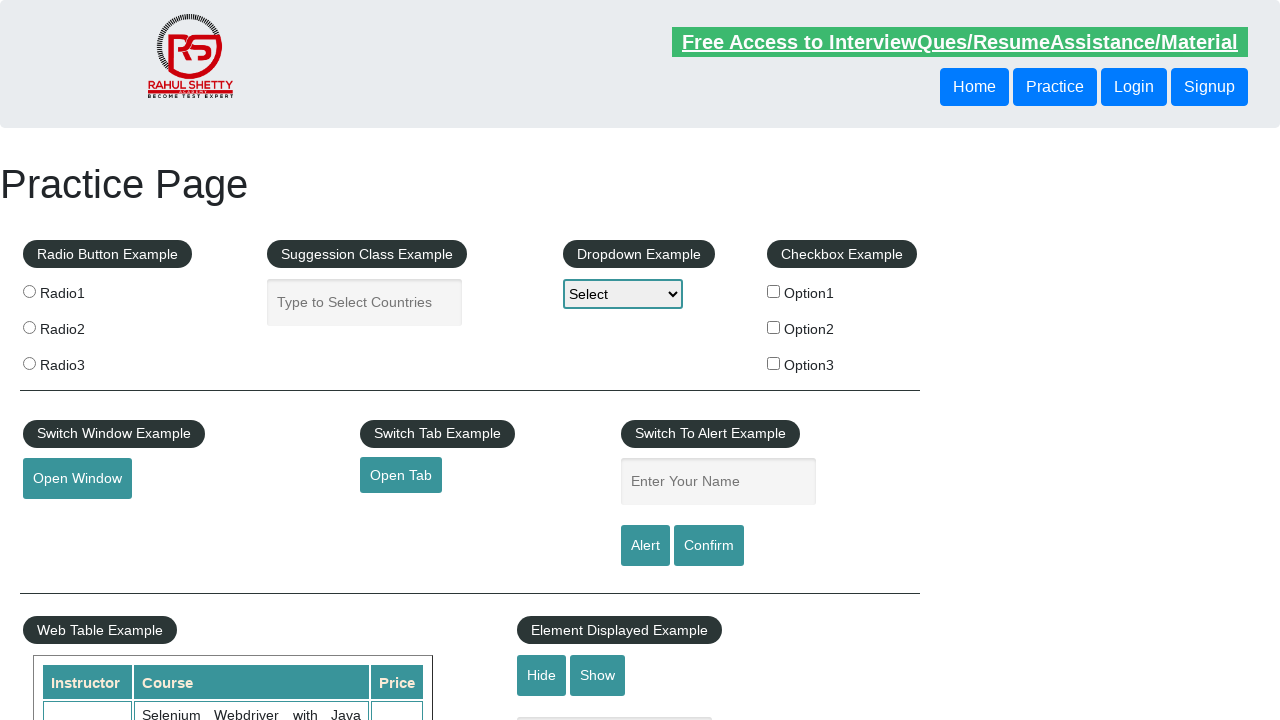

Set up handler to accept alert dialog
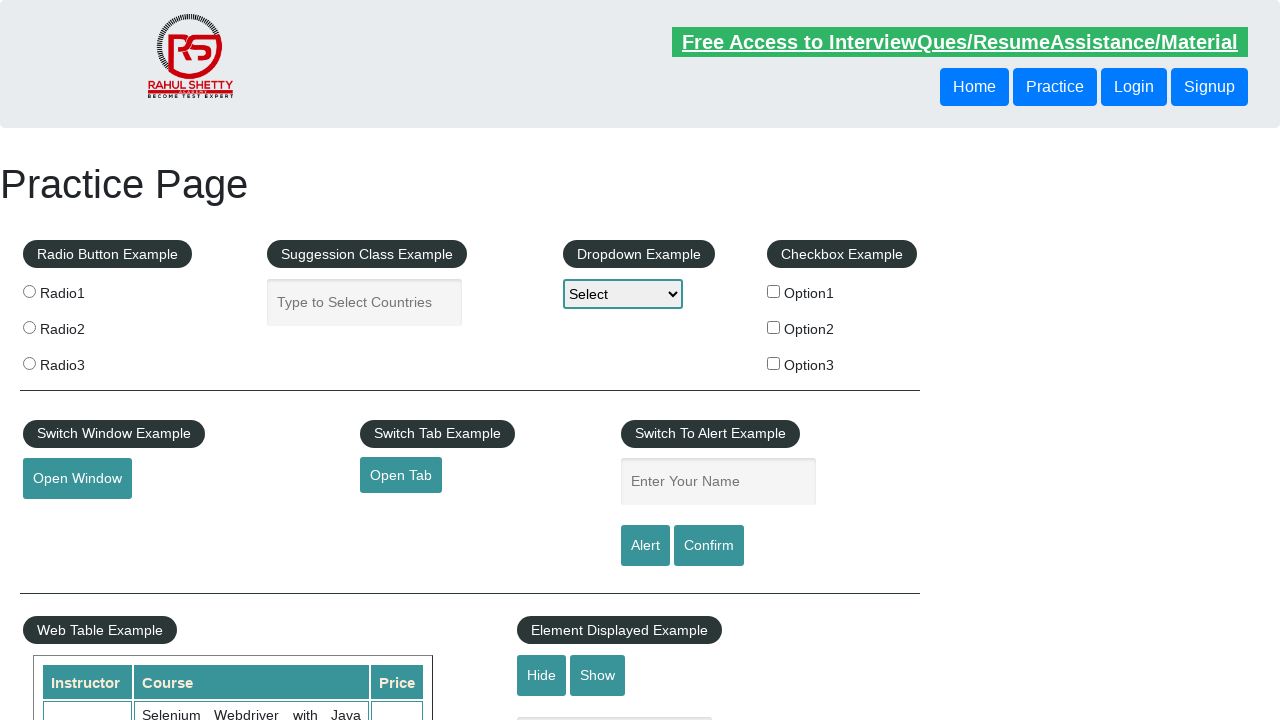

Clicked confirm button to trigger confirmation dialog at (709, 546) on #confirmbtn
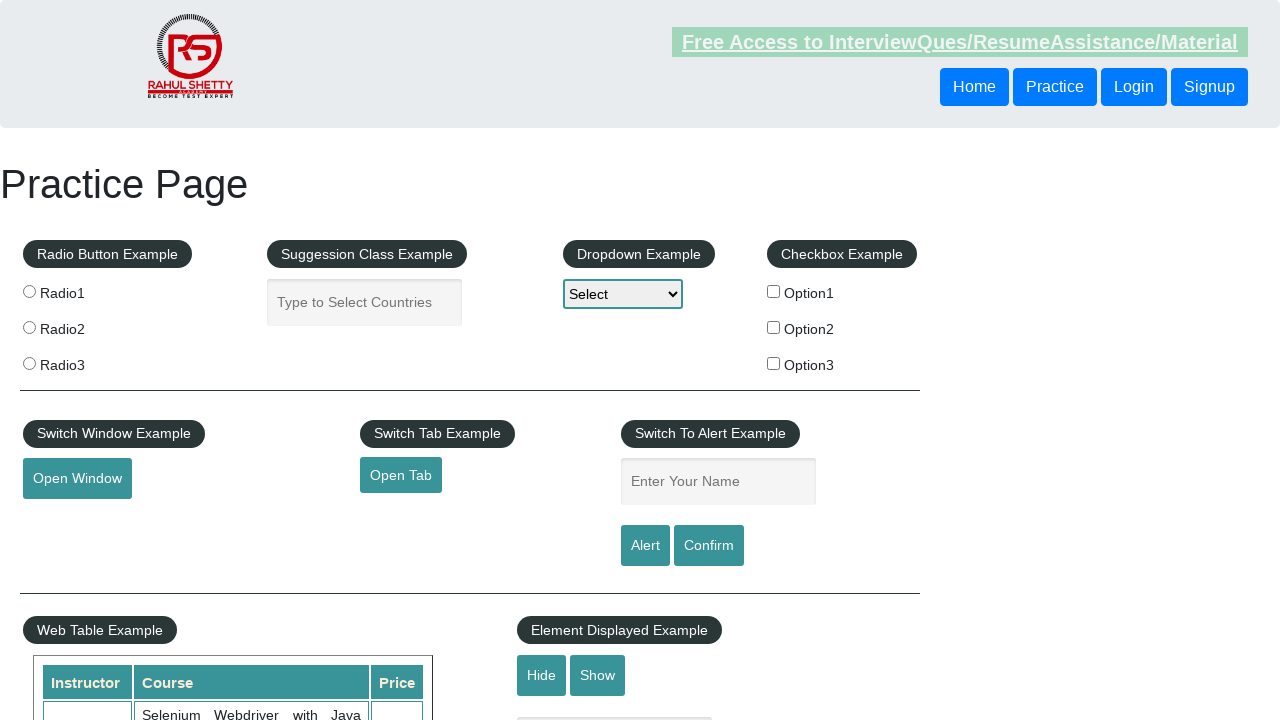

Set up handler to dismiss confirmation dialog
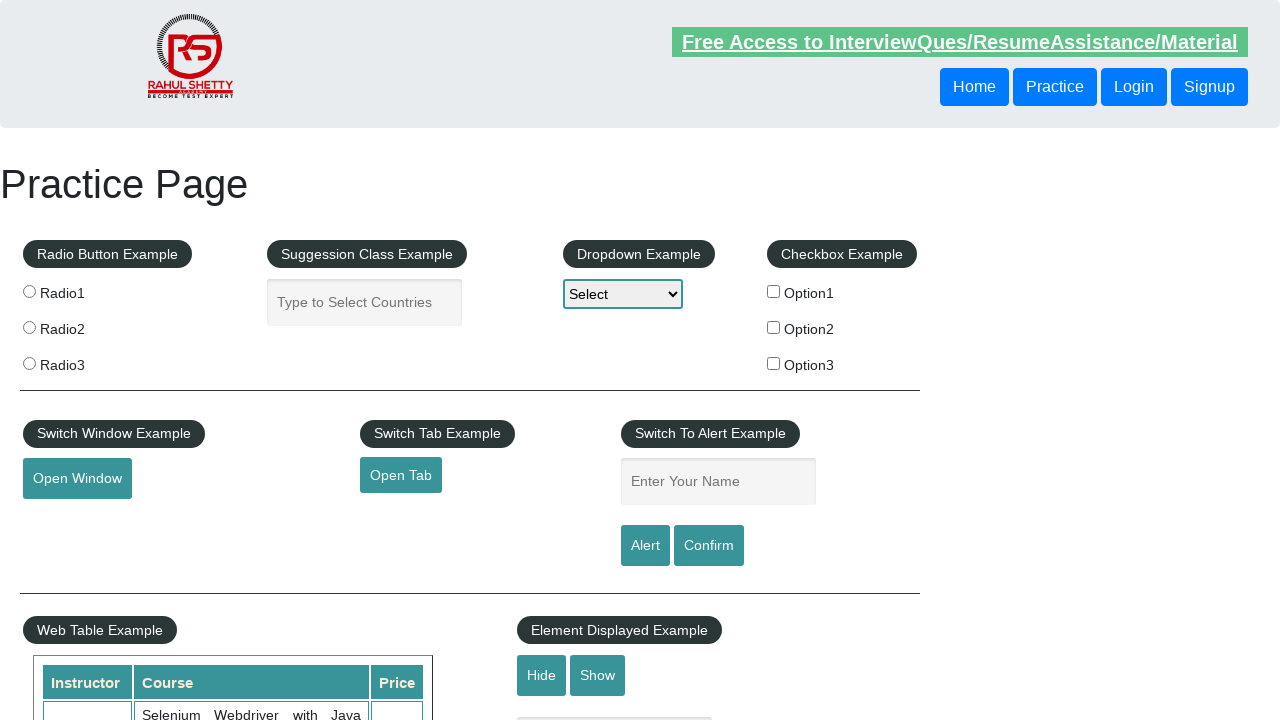

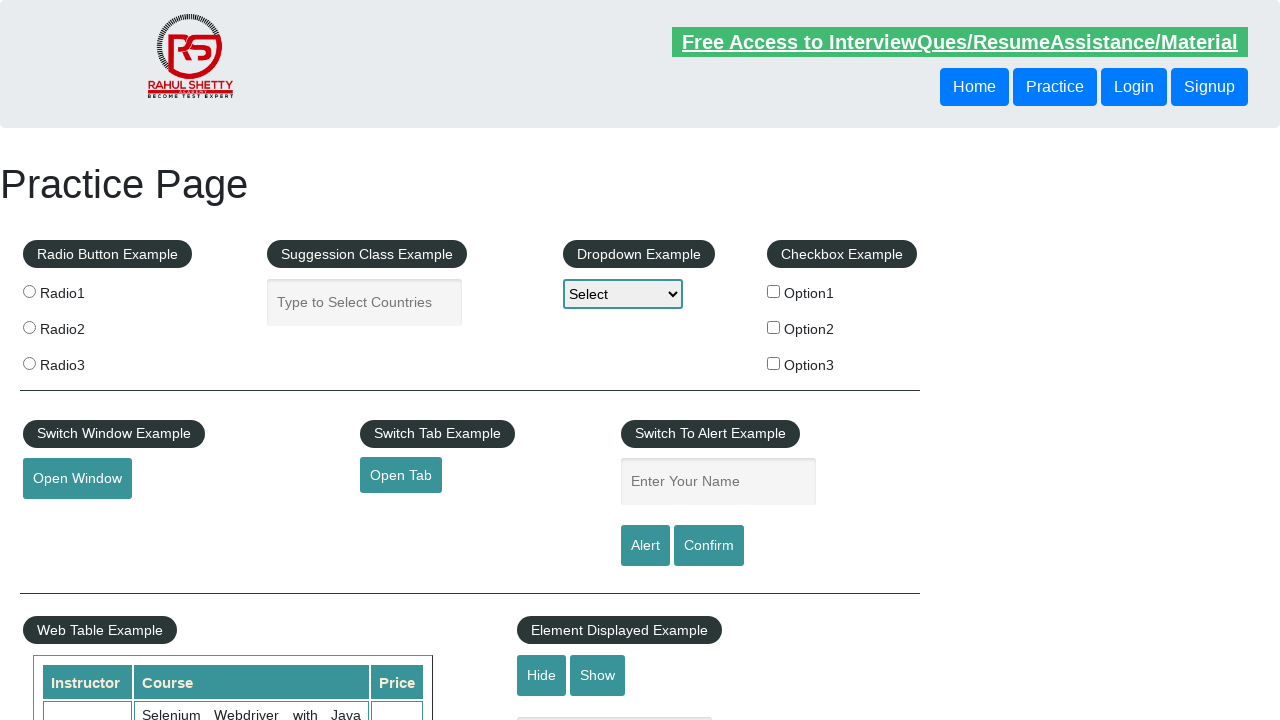